Tests calculator functionality by clicking number buttons and operators to perform a calculation and verify the result

Starting URL: https://www.calculator.net/

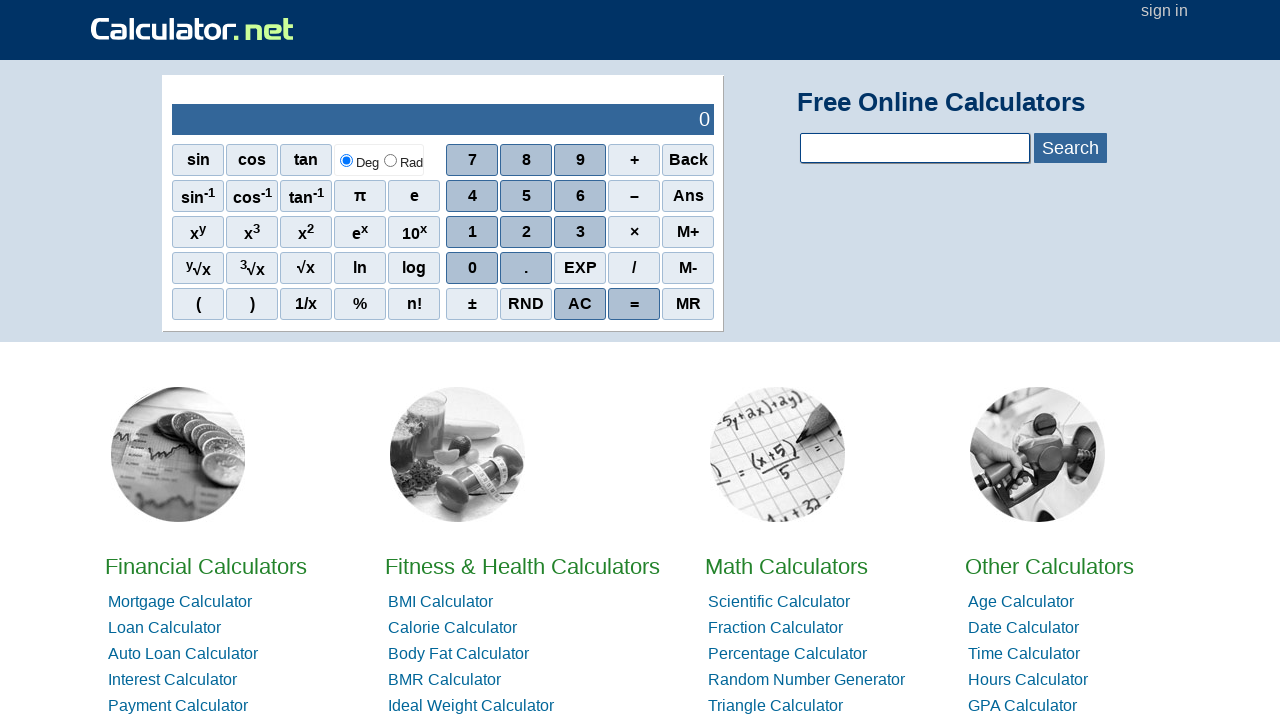

Clicked number 3 at (580, 160) on xpath=//*[@id="sciout"]/tbody/tr[2]/td[2]/div/div[1]/span[3]
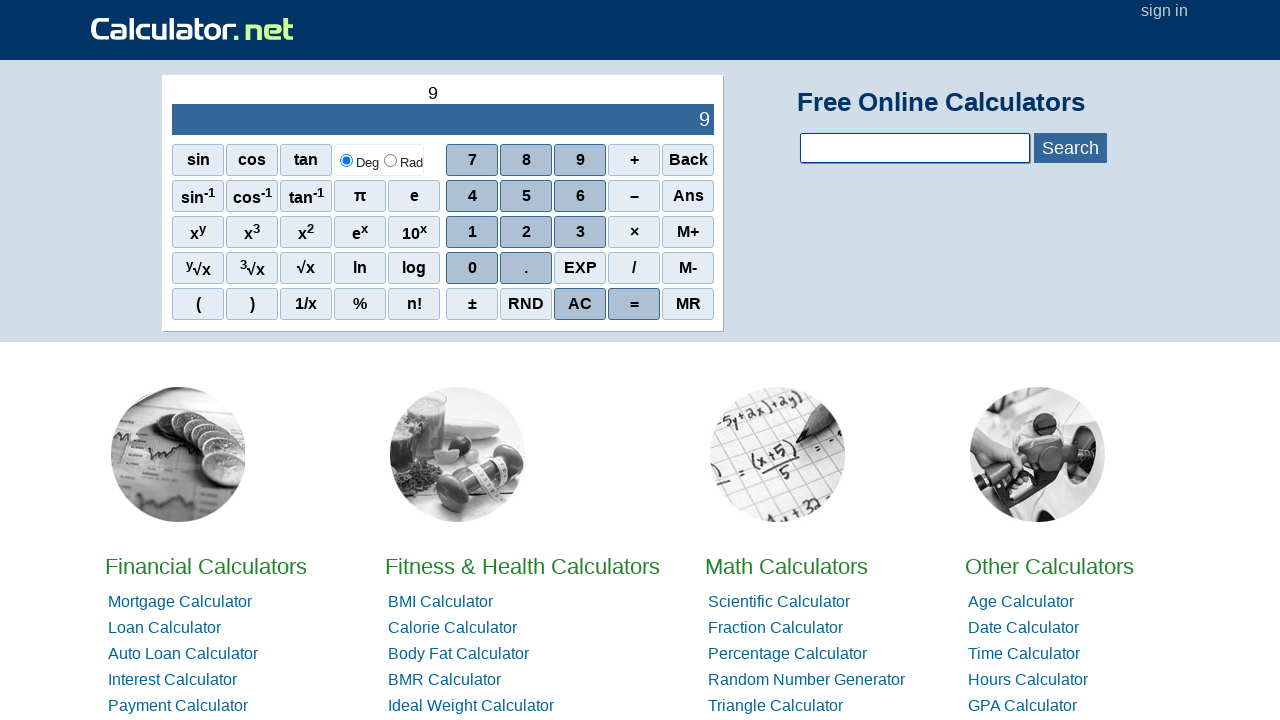

Clicked plus operator at (634, 160) on xpath=//*[@id="sciout"]/tbody/tr[2]/td[2]/div/div[1]/span[4]
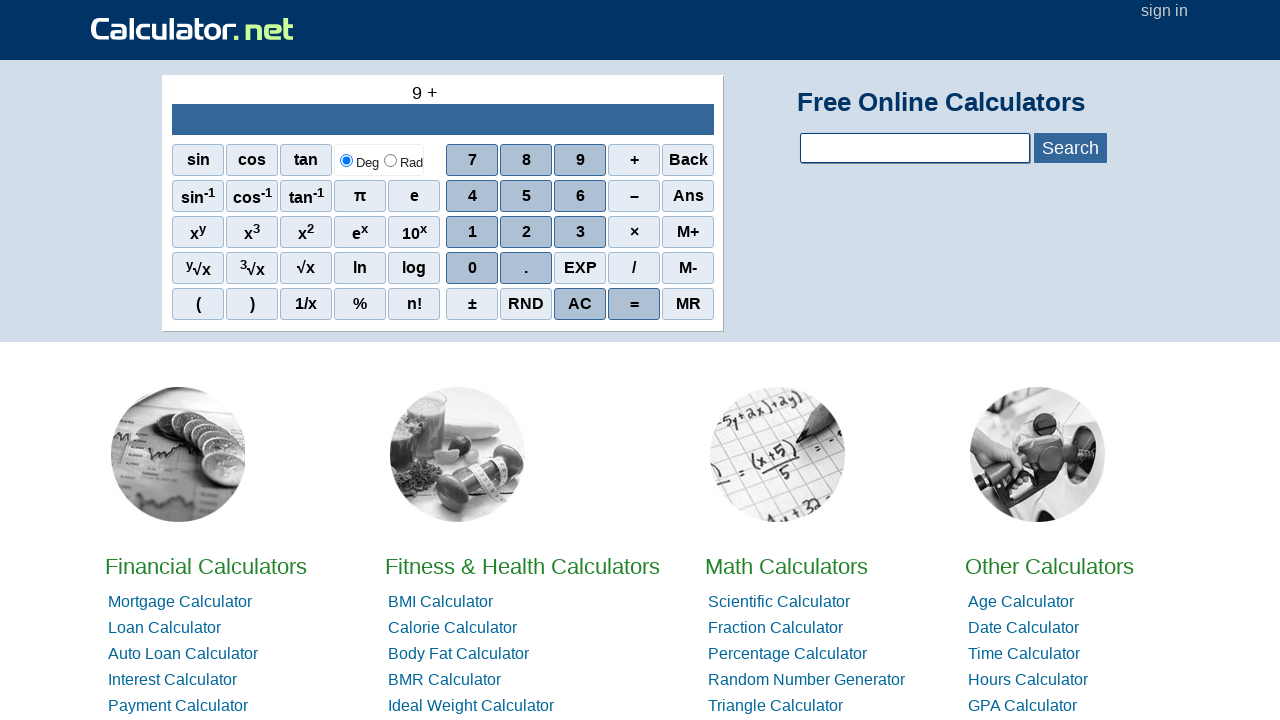

Clicked number 3 again at (580, 160) on xpath=//*[@id="sciout"]/tbody/tr[2]/td[2]/div/div[1]/span[3]
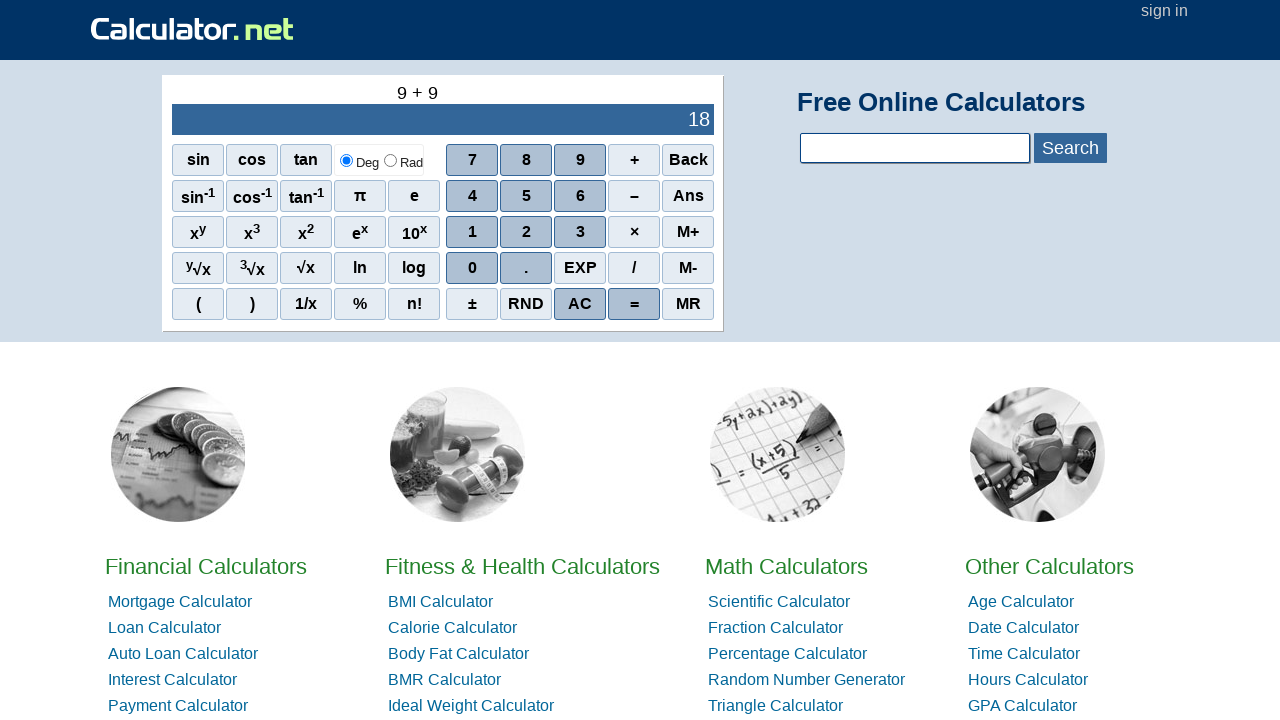

Clicked equals button to calculate result at (634, 304) on xpath=//*[@id="sciout"]/tbody/tr[2]/td[2]/div/div[5]/span[4]
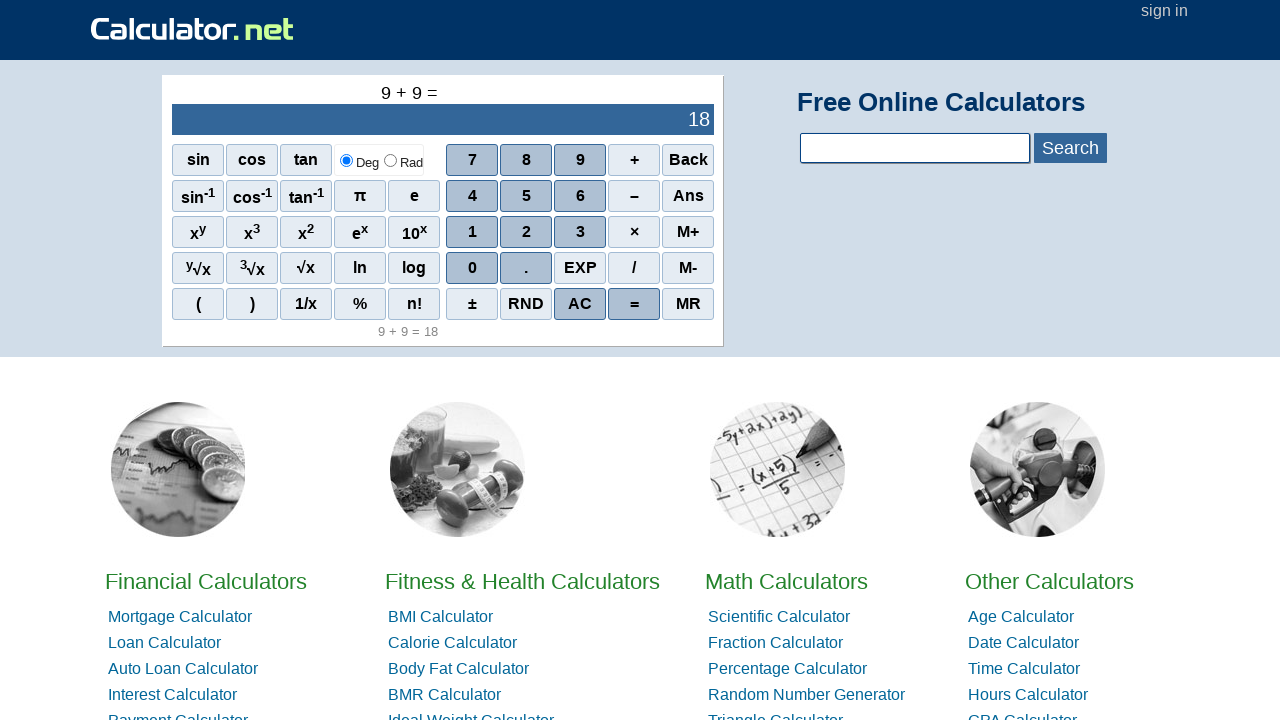

Retrieved calculator output result
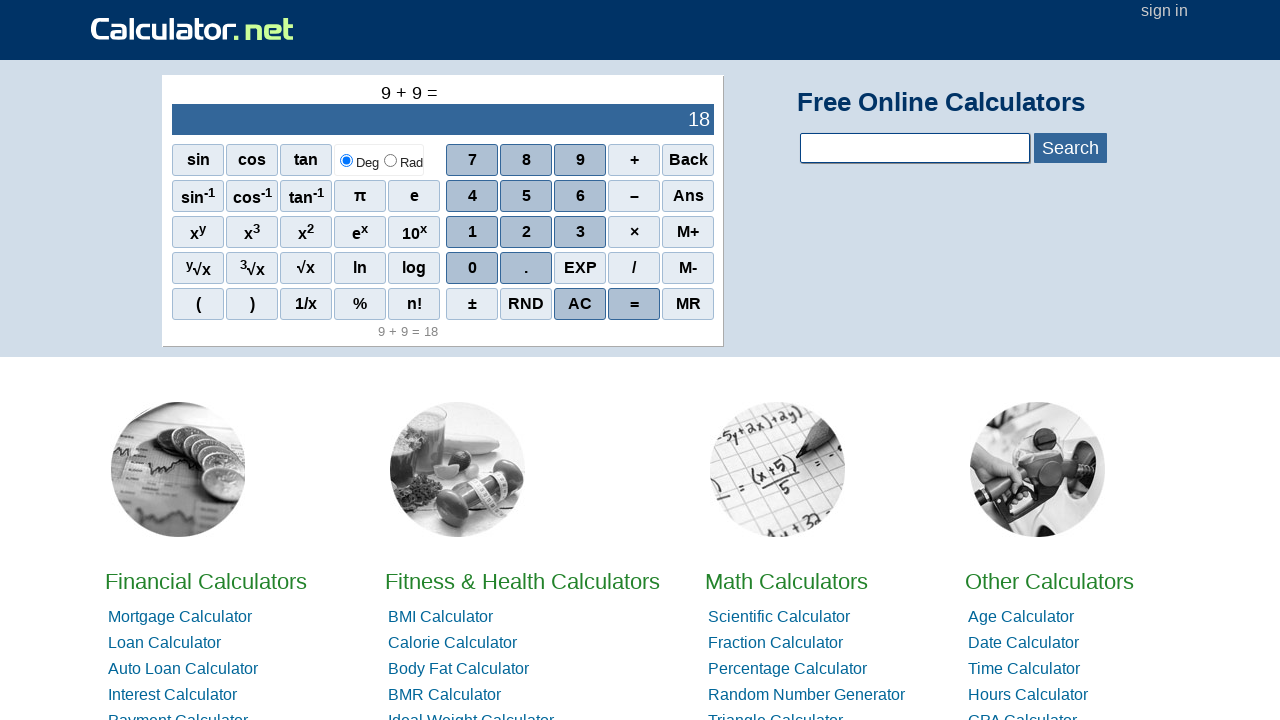

Verified that calculation result equals 18
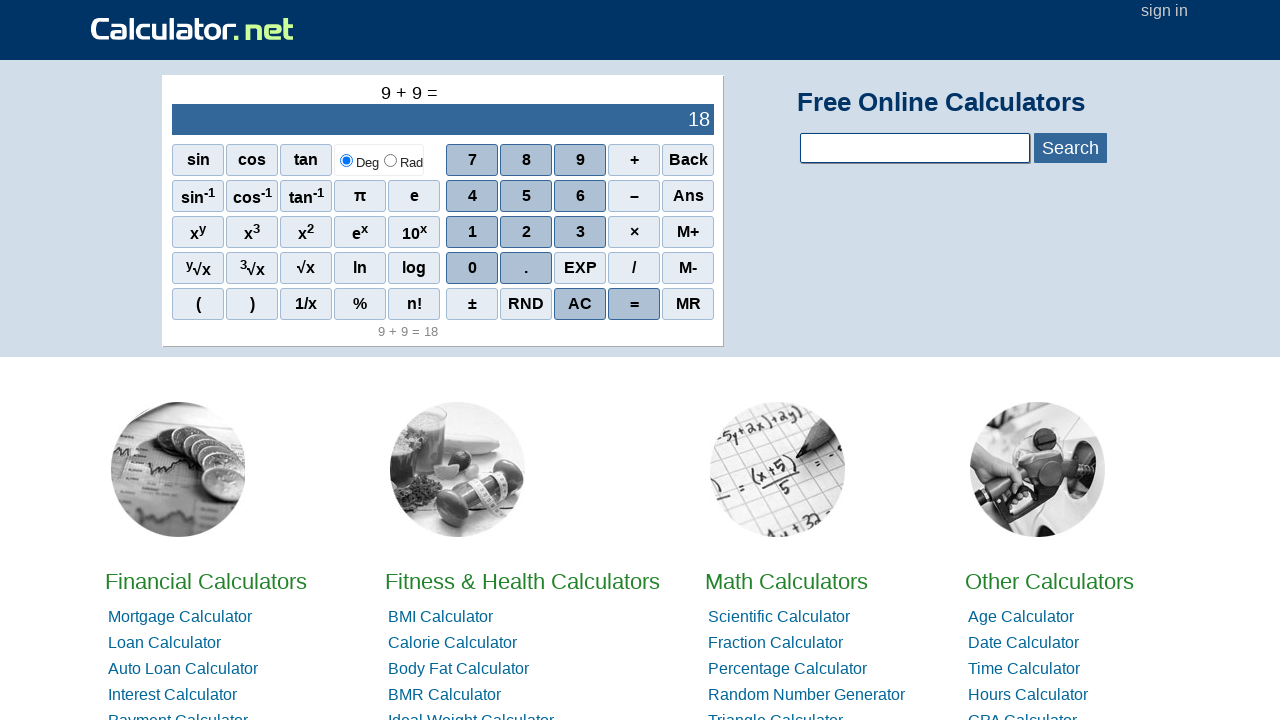

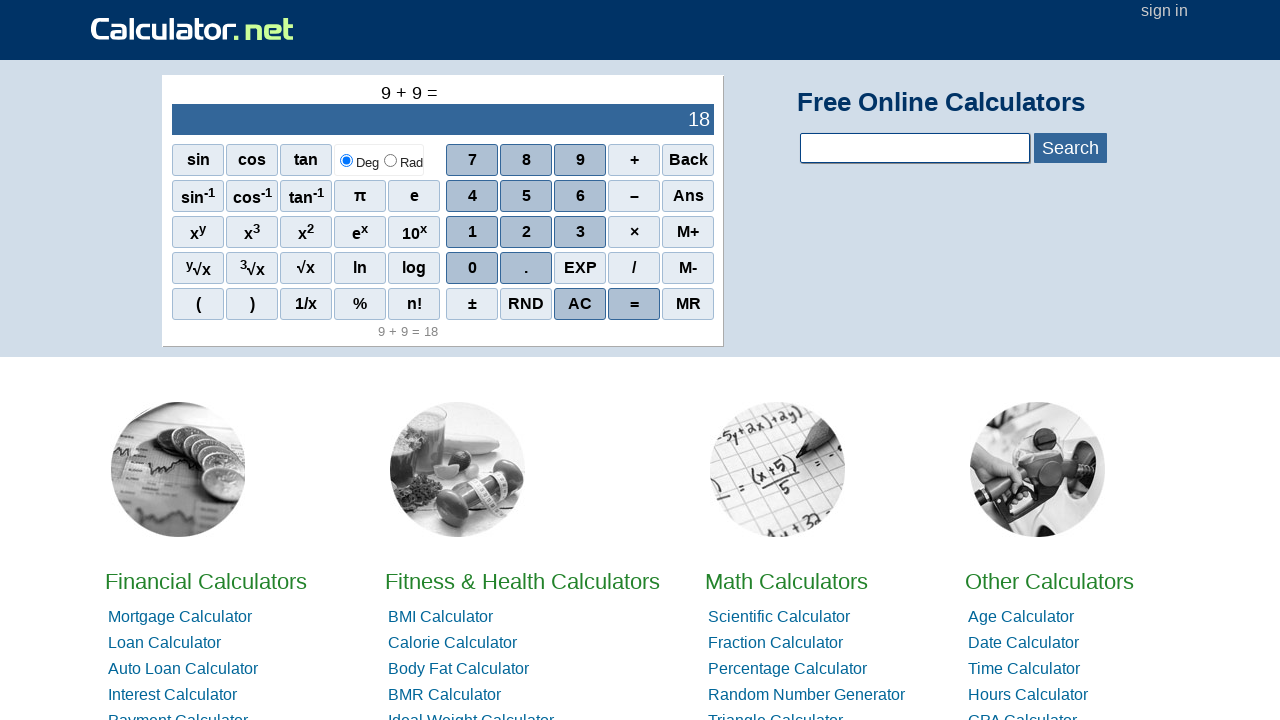